Navigates to the homepage and clicks on the "Impressum" (imprint/legal notice) link

Starting URL: http://www.oliverklee.de/startseite.html

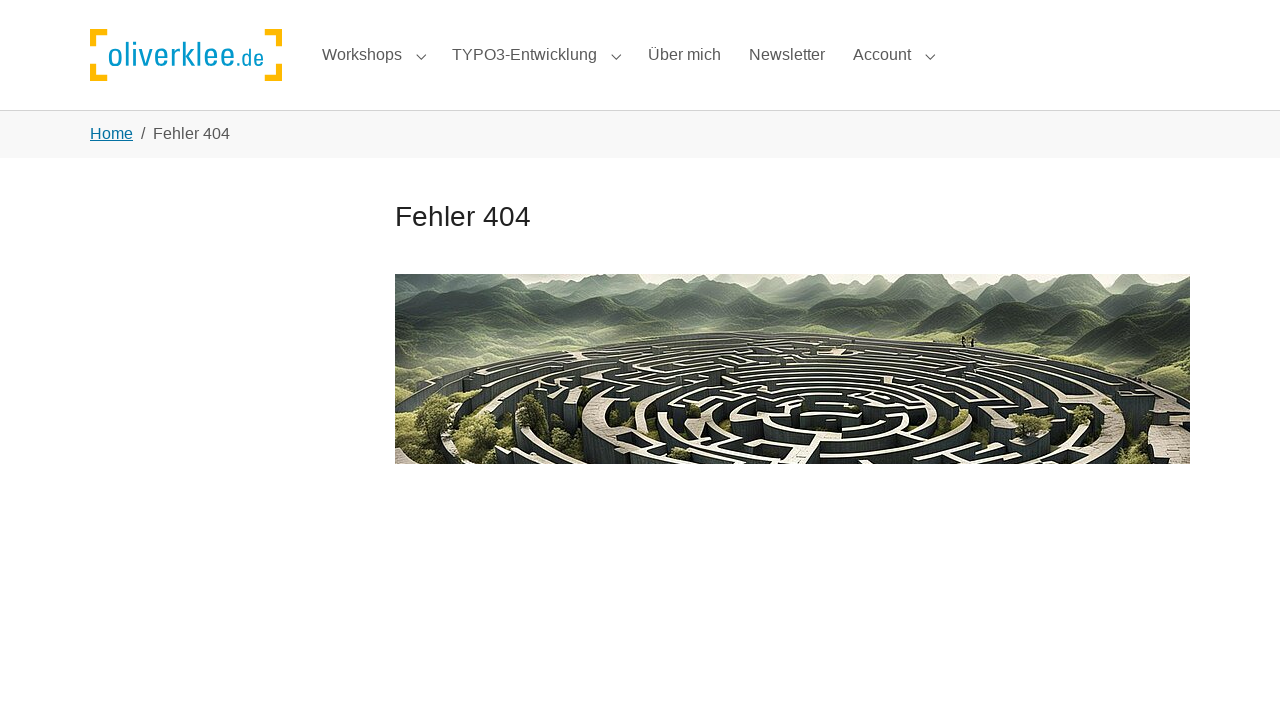

Navigated to homepage
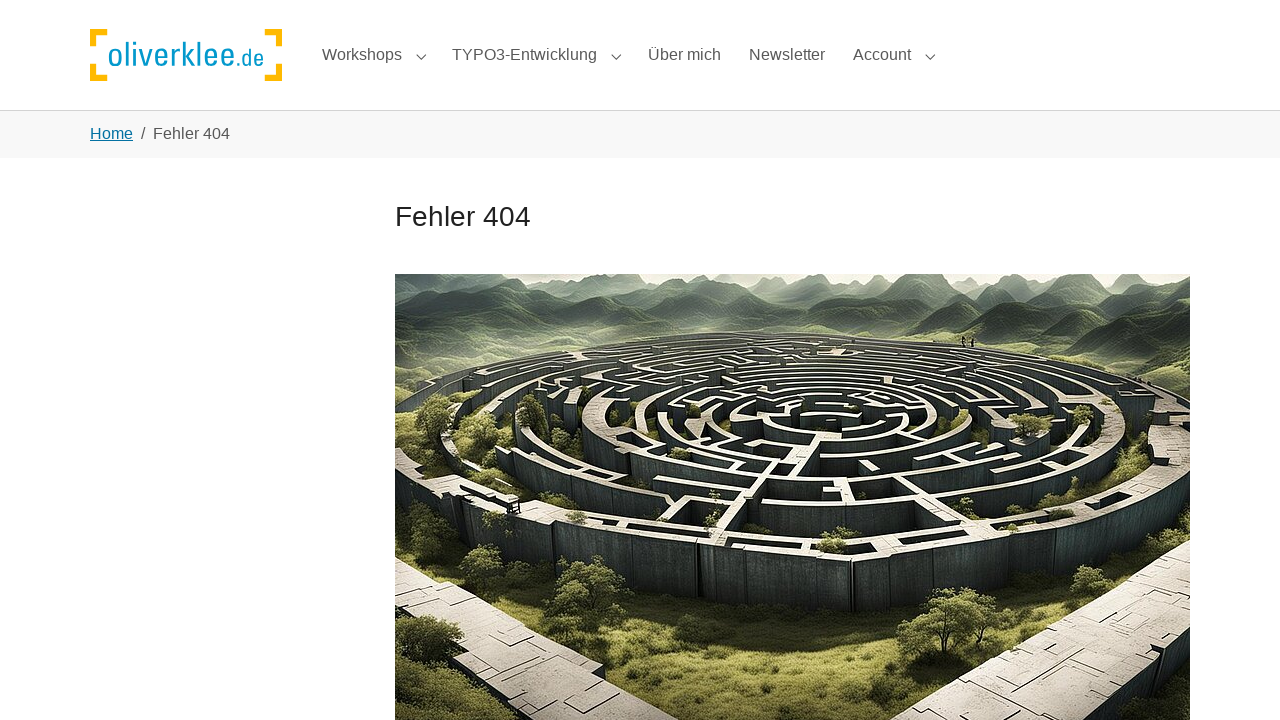

Clicked on Impressum (legal notice) link at (232, 578) on text=Impressum
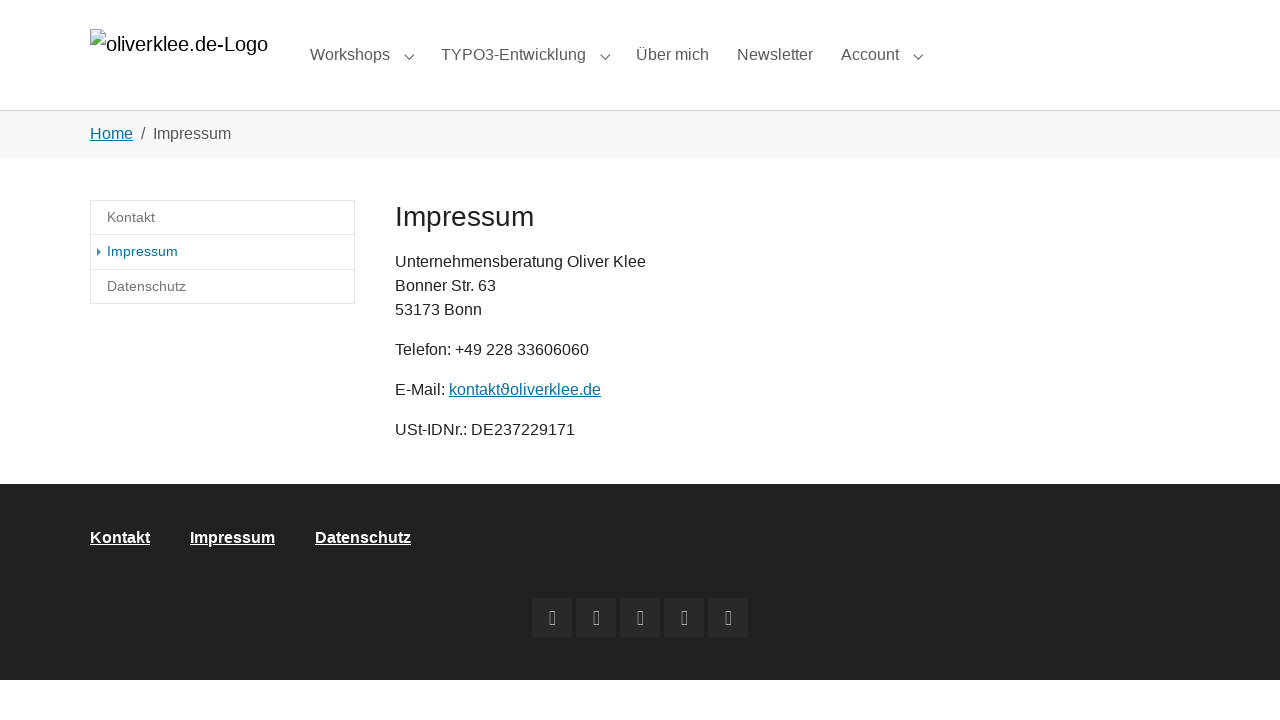

Impressum page loaded and DOM content completed
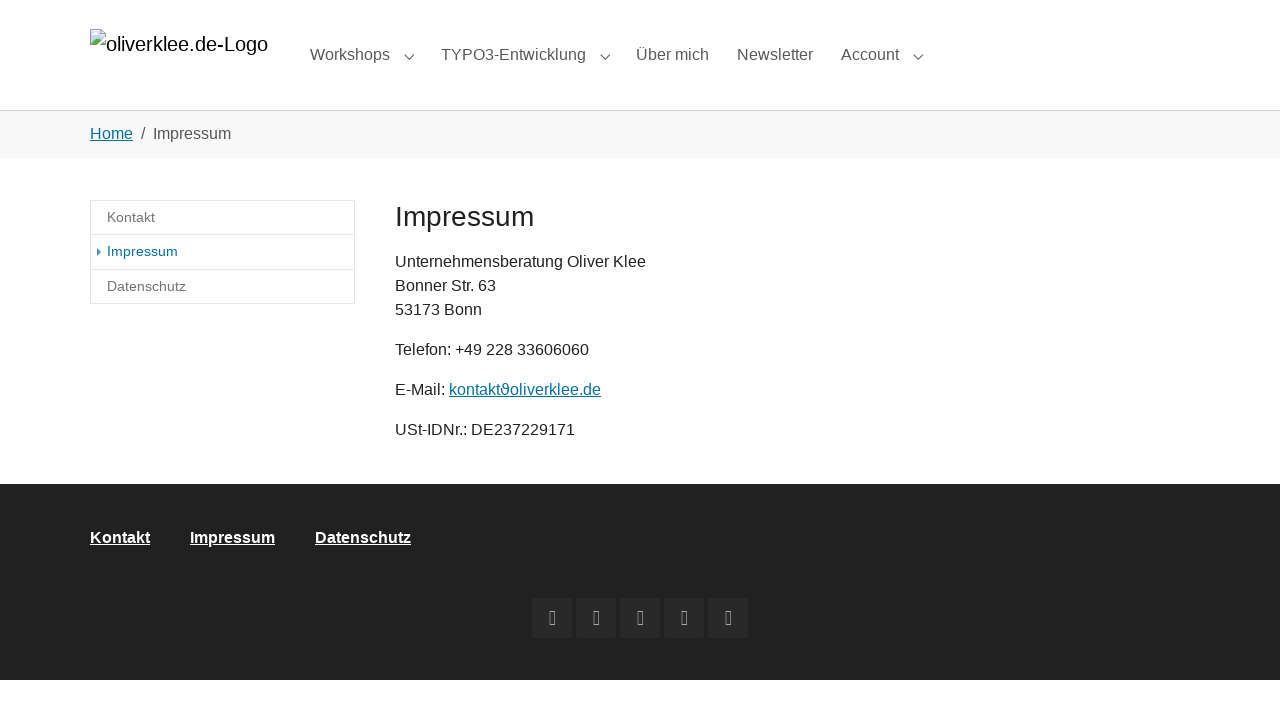

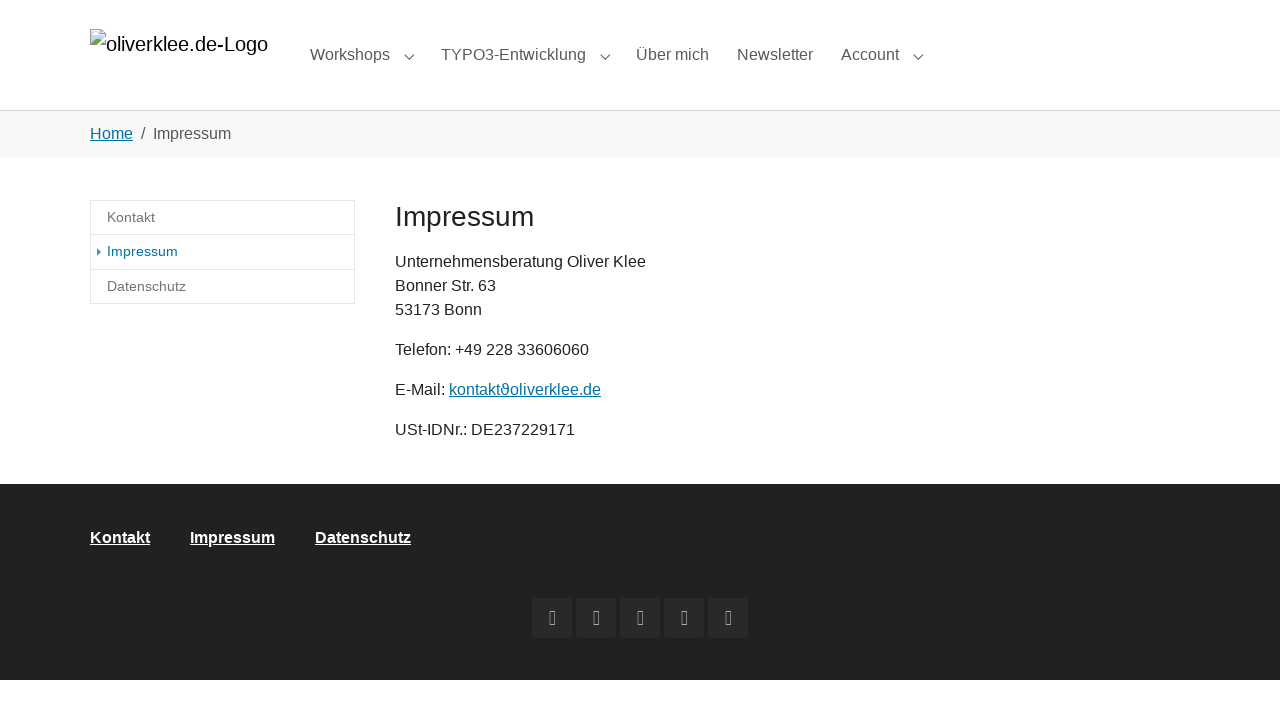